Navigates to Bilibili homepage and waits for it to load

Starting URL: http://www.bilibili.com

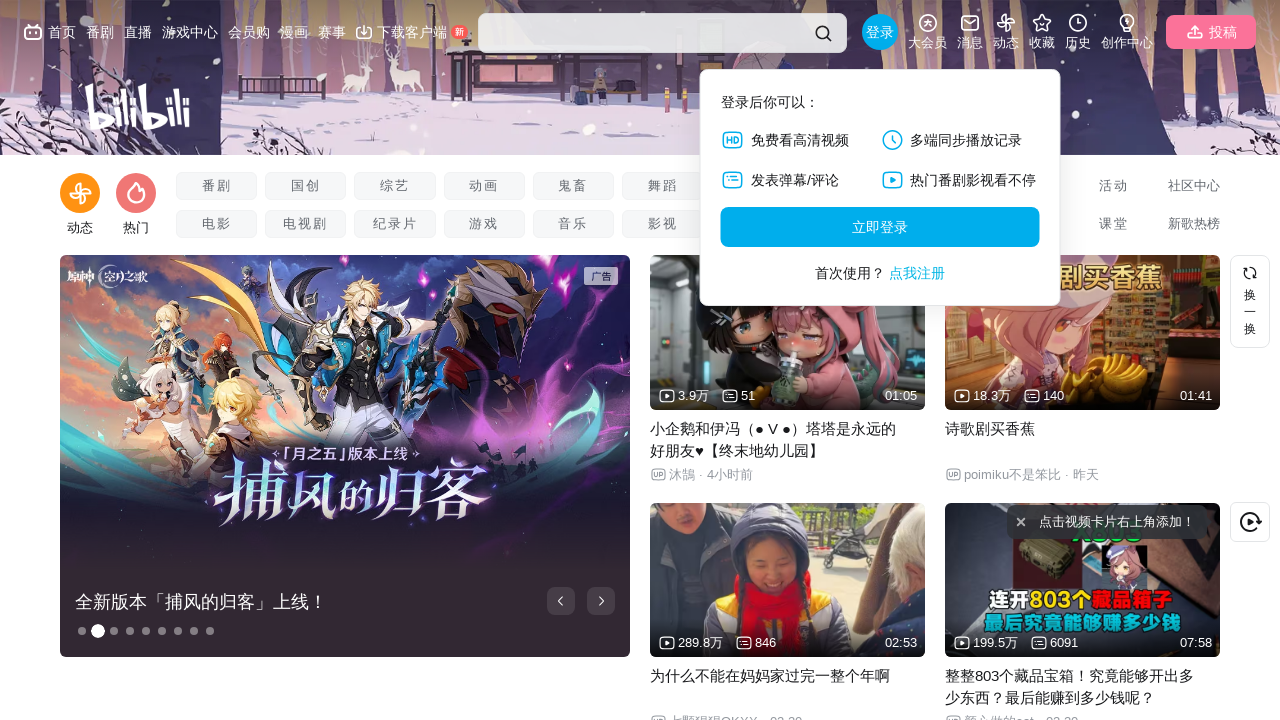

Bilibili homepage fully loaded and network idle
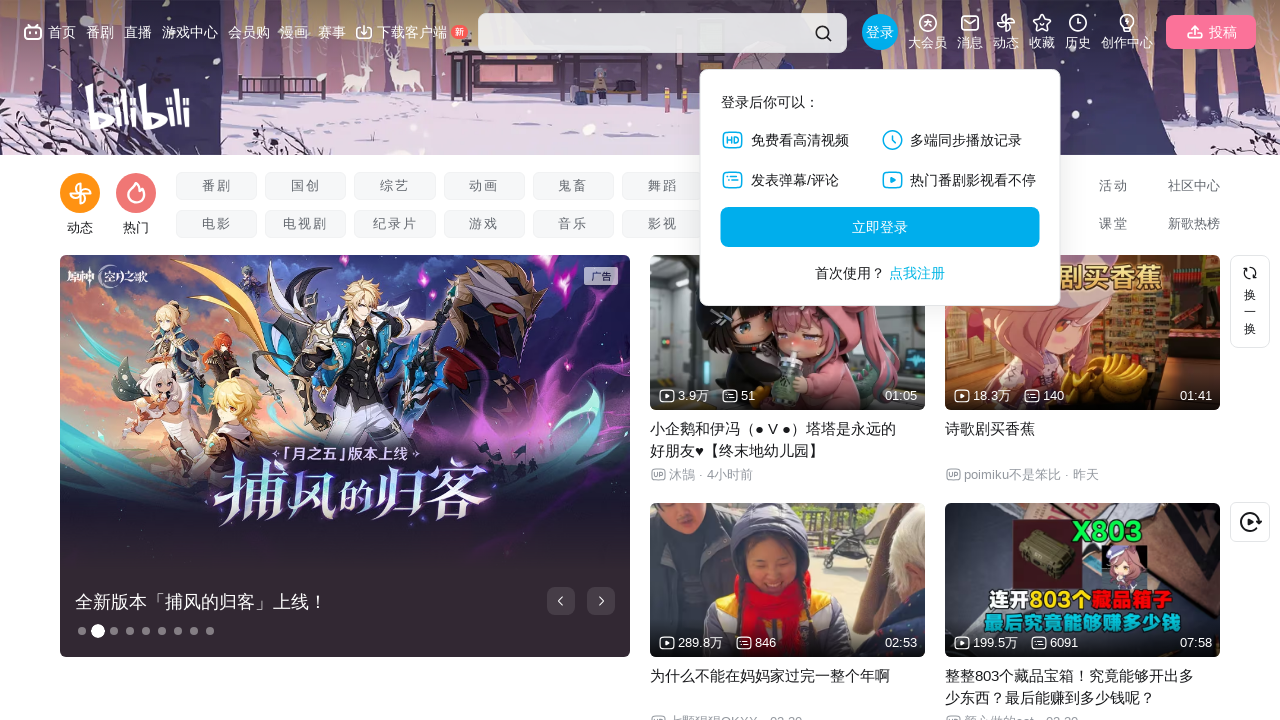

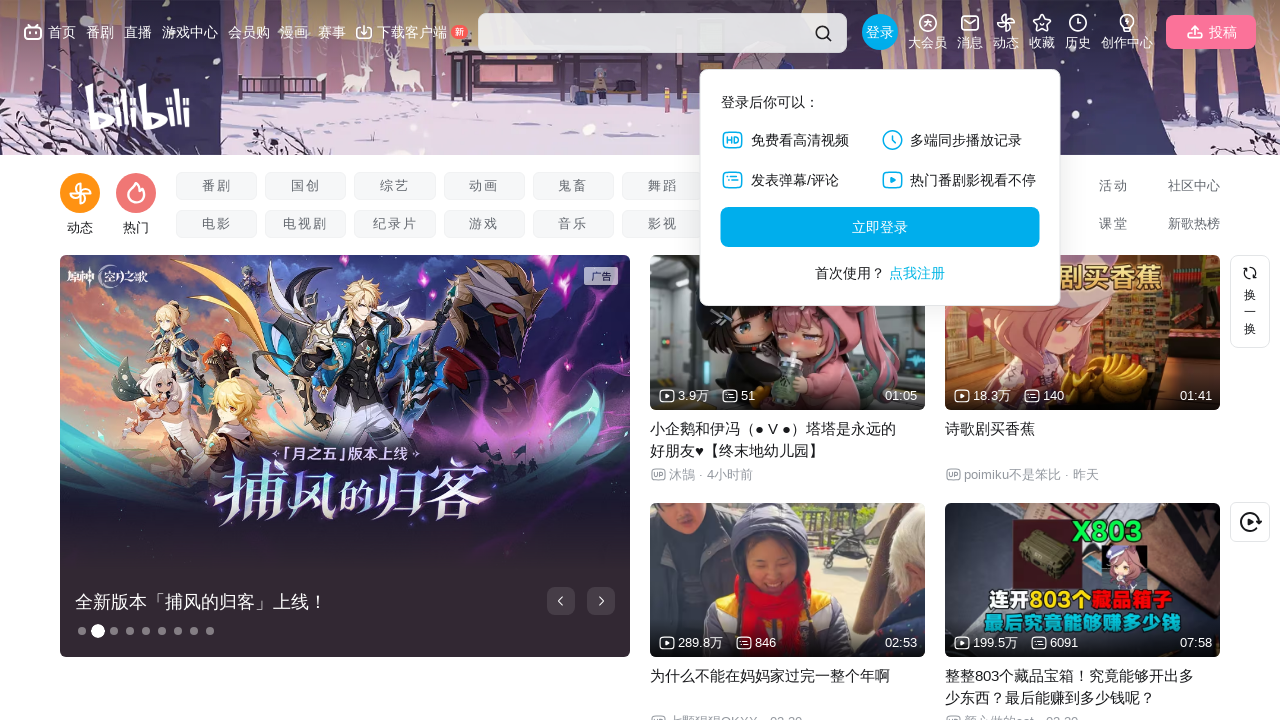